Navigates to the Agile Manifesto page in Swedish, clicks on a link, and verifies the h1 heading is displayed

Starting URL: https://agilemanifesto.org/iso/sv/manifesto.html

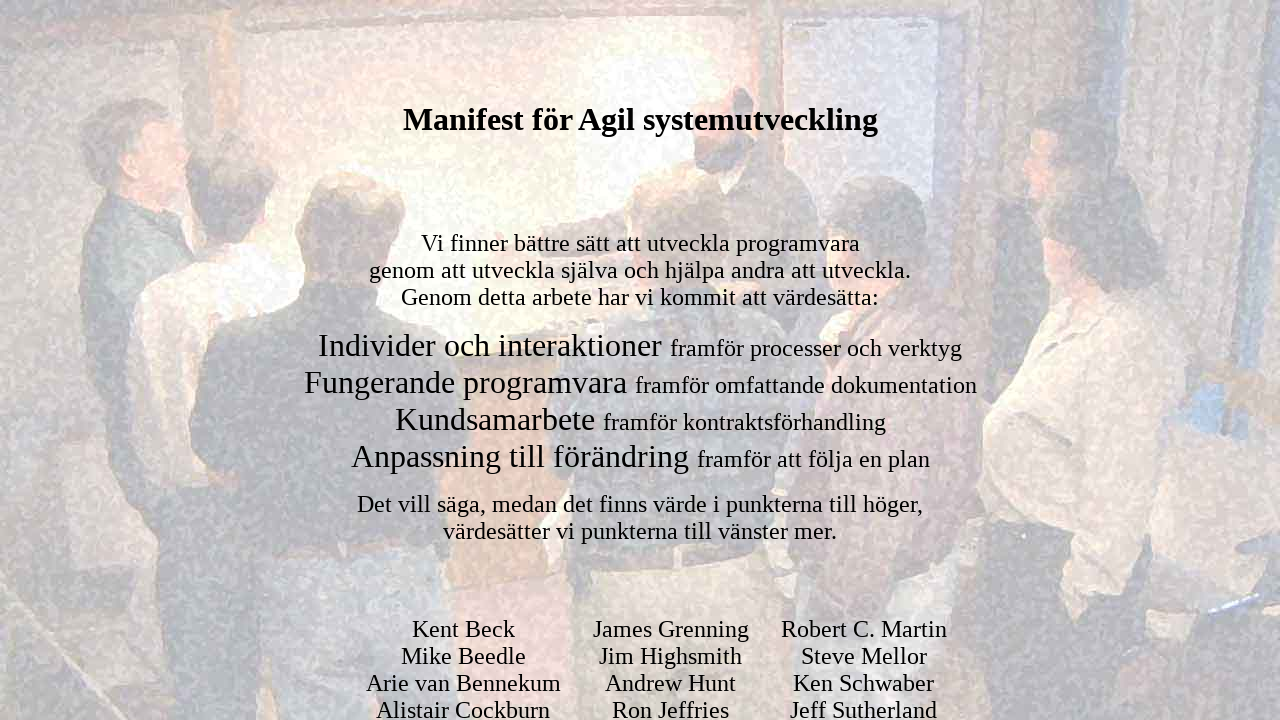

Waited for manifesto link to load on Swedish Agile Manifesto page
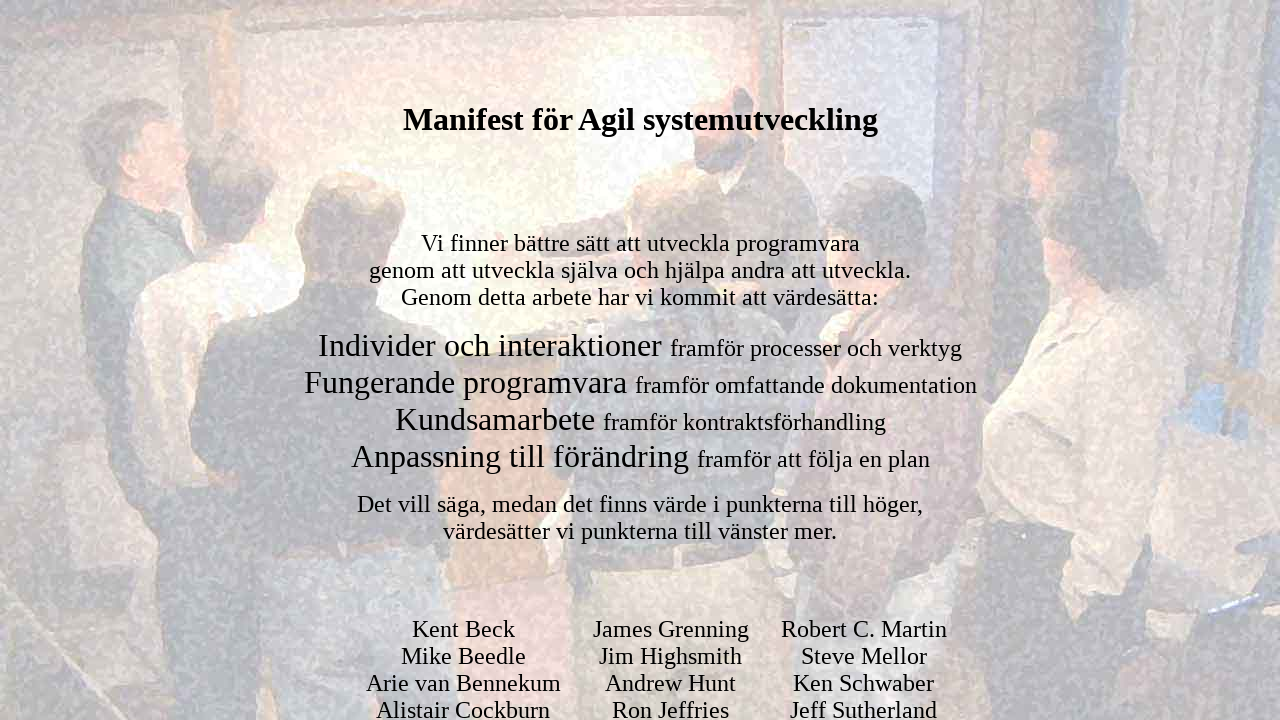

Clicked on manifesto link at (640, 361) on a:nth-child(83)
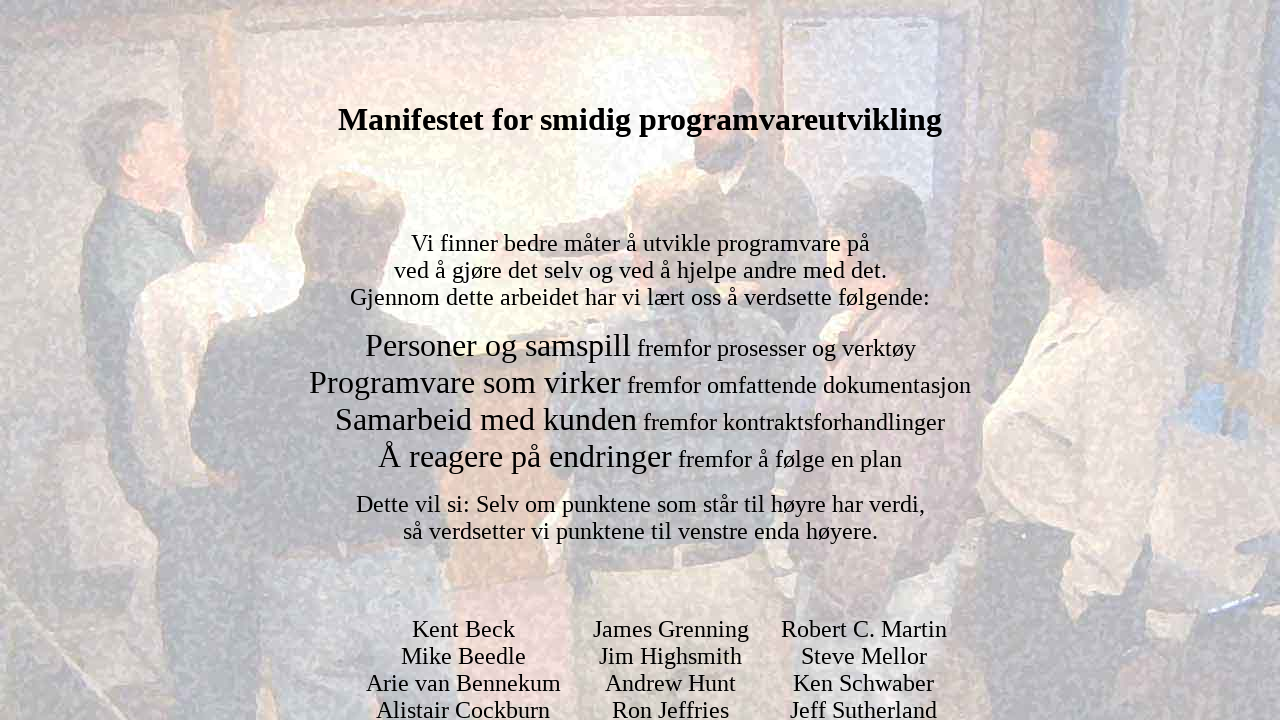

Verified h1 heading is displayed
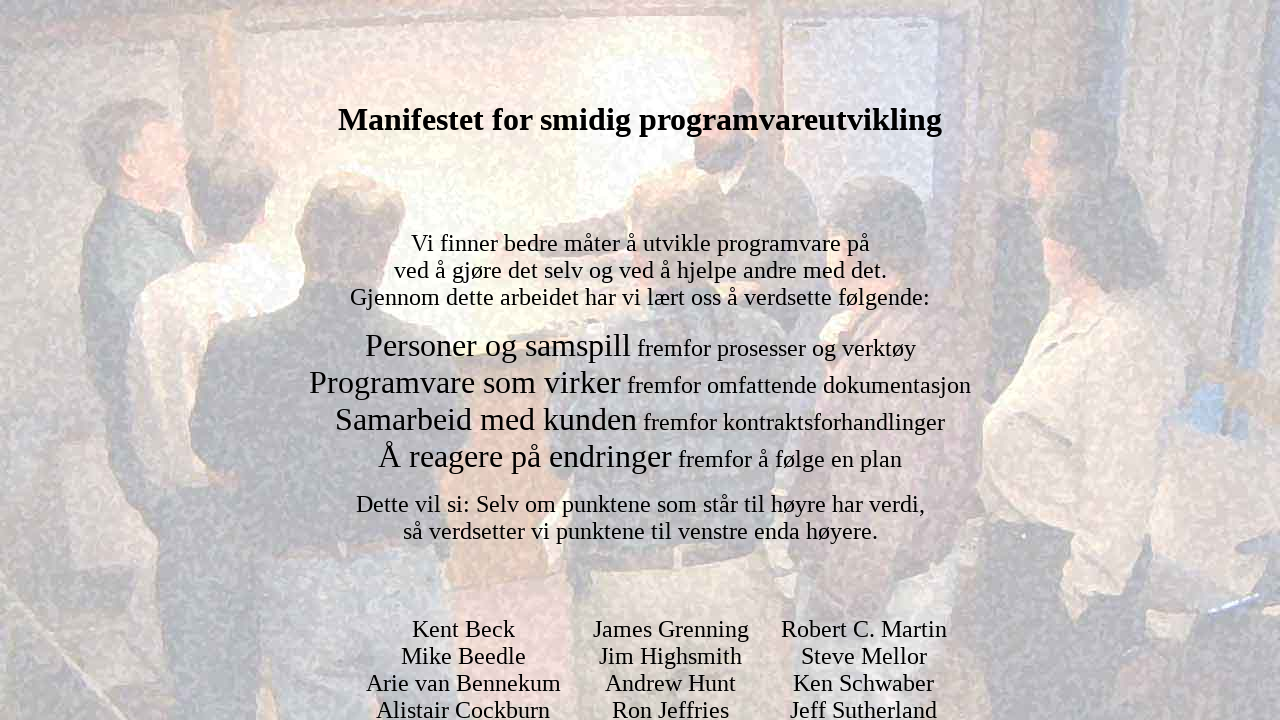

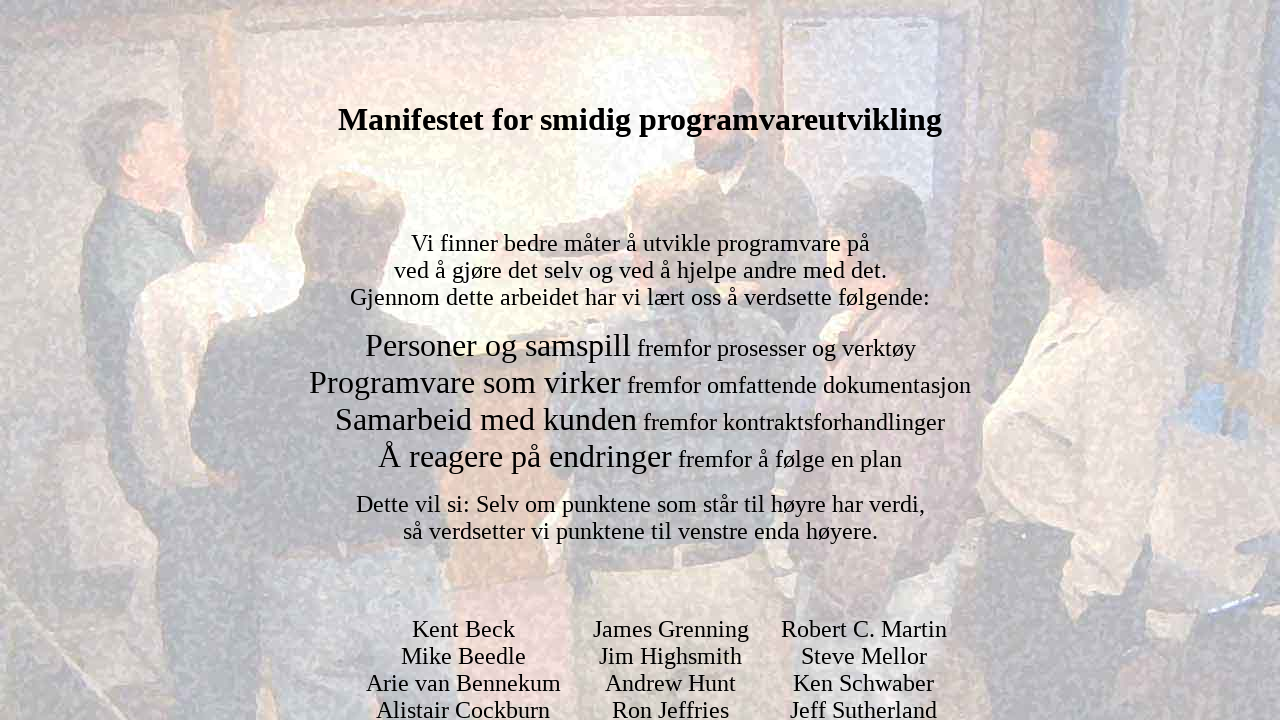